Clicks on the product heading containing "Banana - 1 Kg" text

Starting URL: https://rahulshettyacademy.com/seleniumPractise/#/

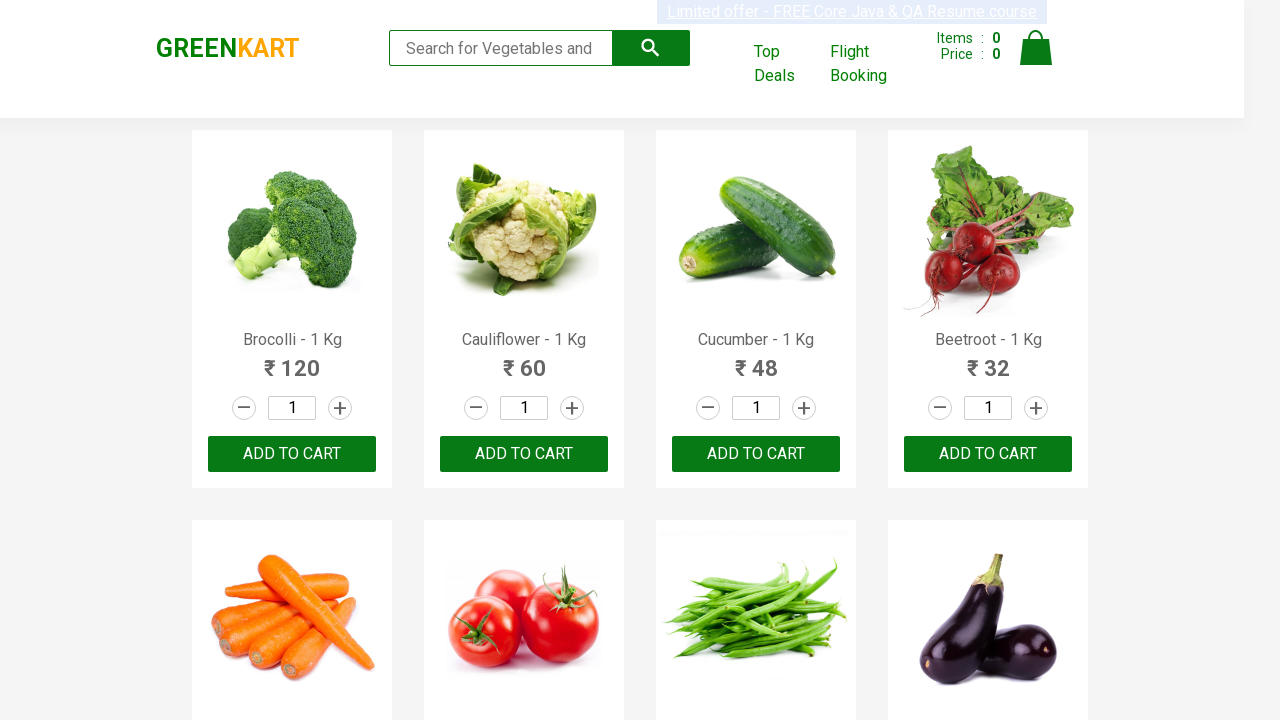

Clicked on product heading containing 'Banana - 1 Kg' text at (988, 360) on .products .product h4:has-text('Banana - 1 Kg')
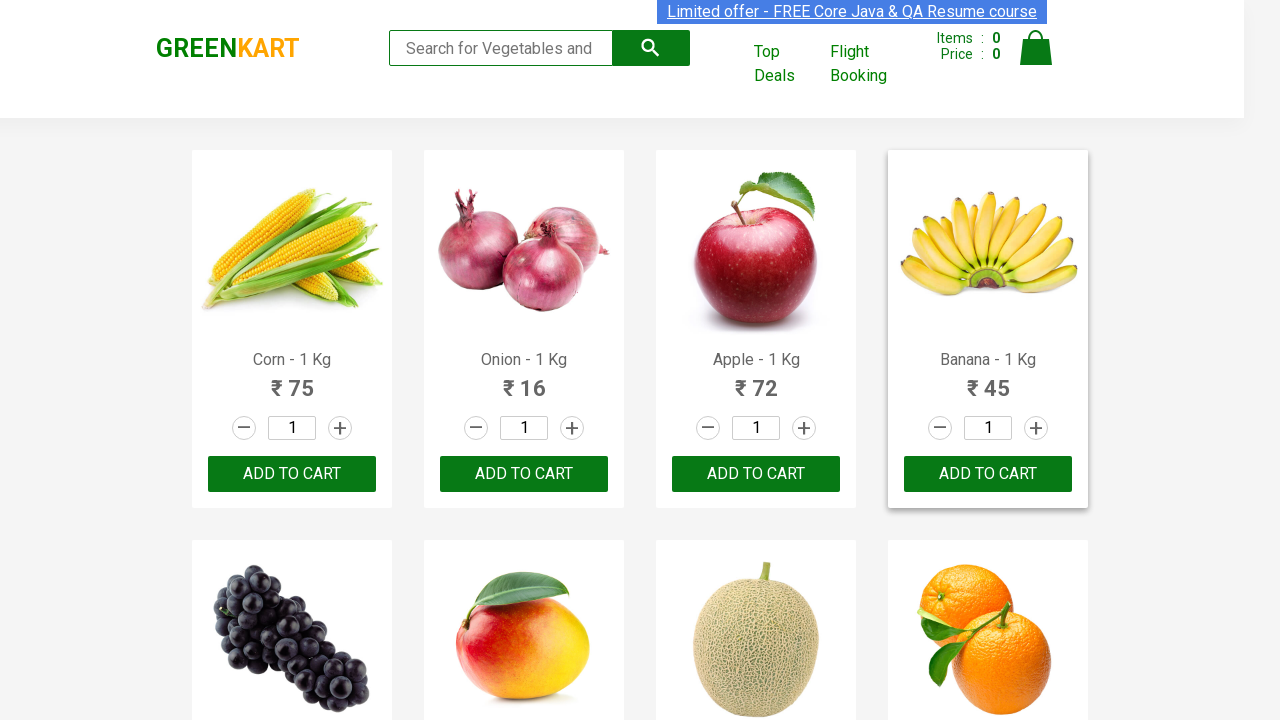

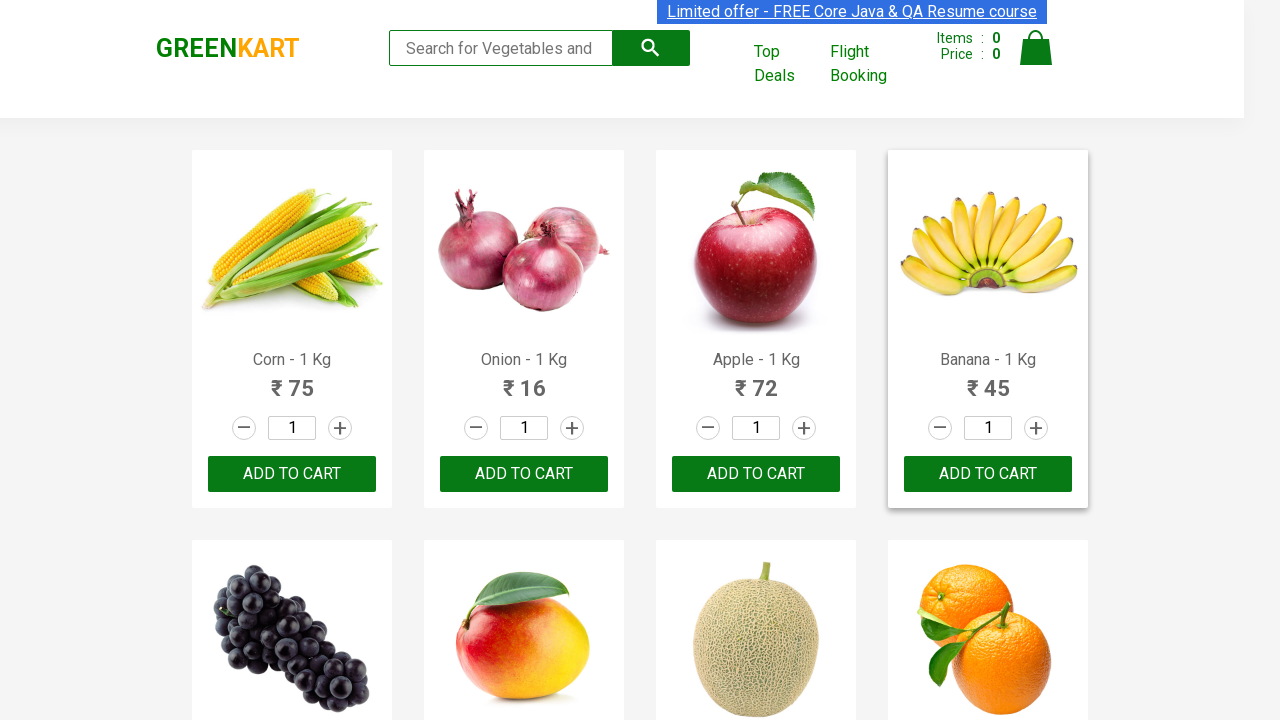